Tests form interactions on a practice page by selecting a radio button, filling a text field, checking multiple checkboxes, and selecting an option from a dropdown menu.

Starting URL: https://www.rahulshettyacademy.com/AutomationPractice/

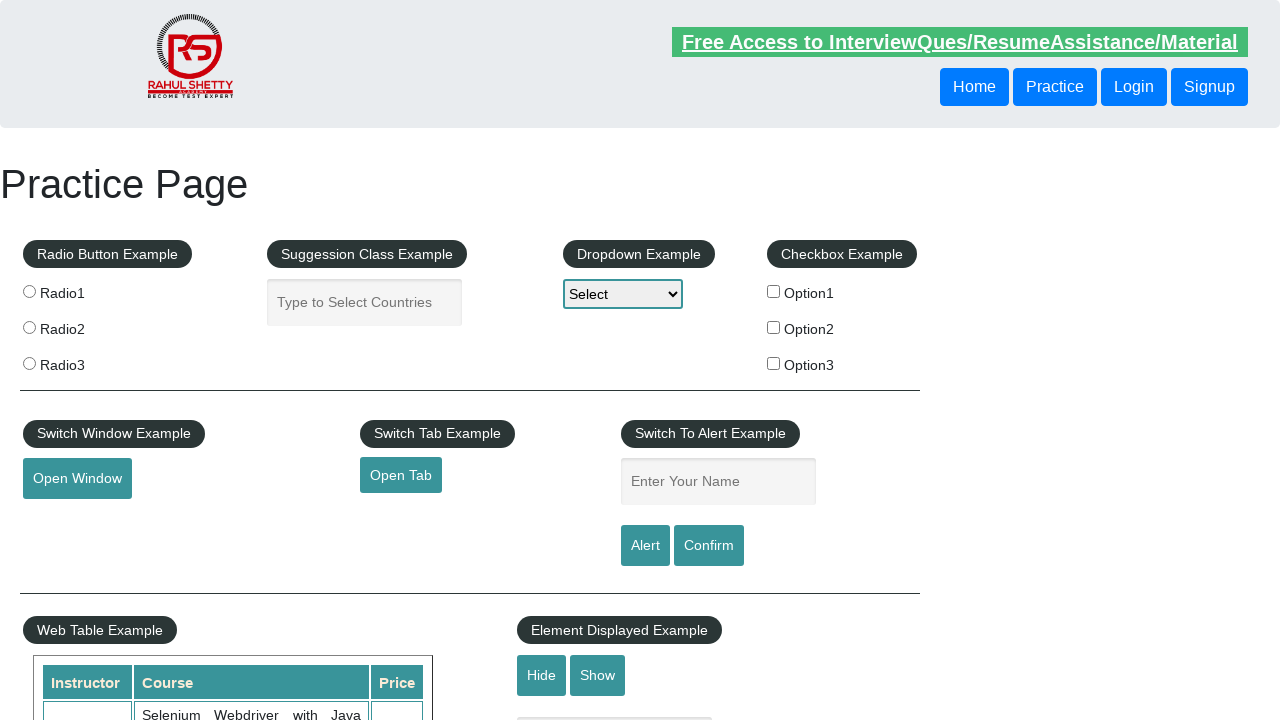

Located all radio button elements
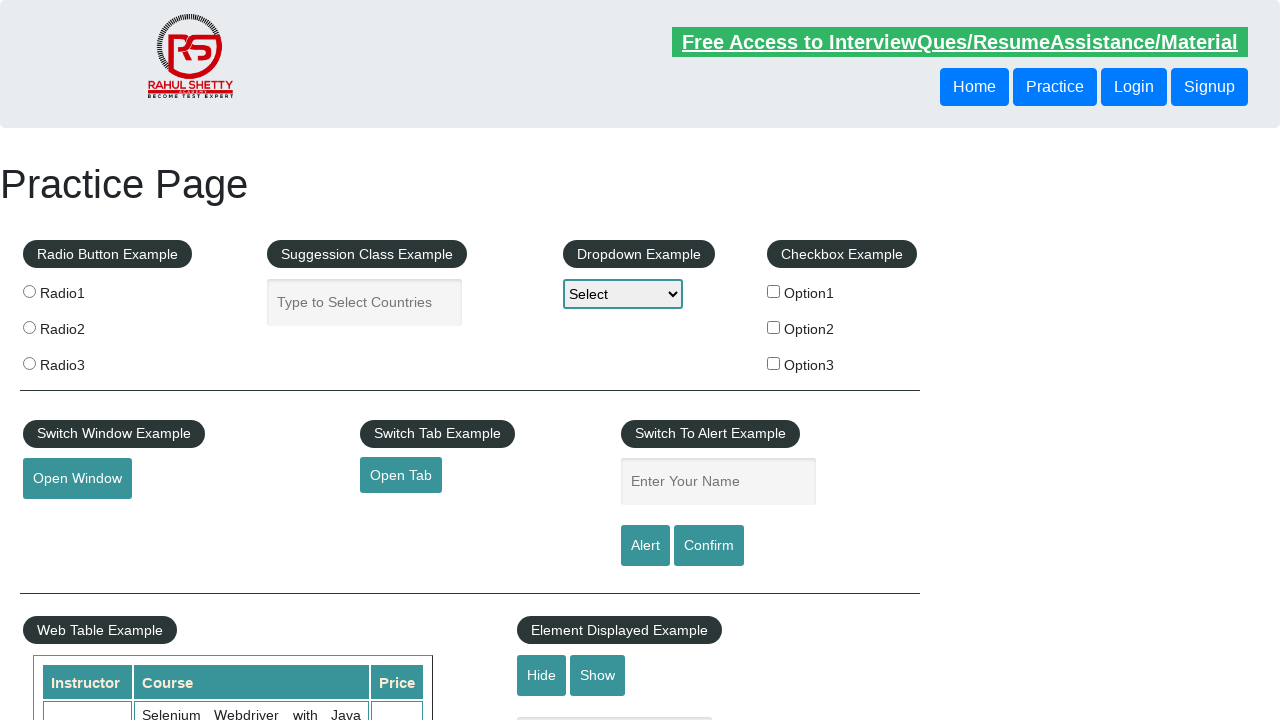

Found 3 radio buttons
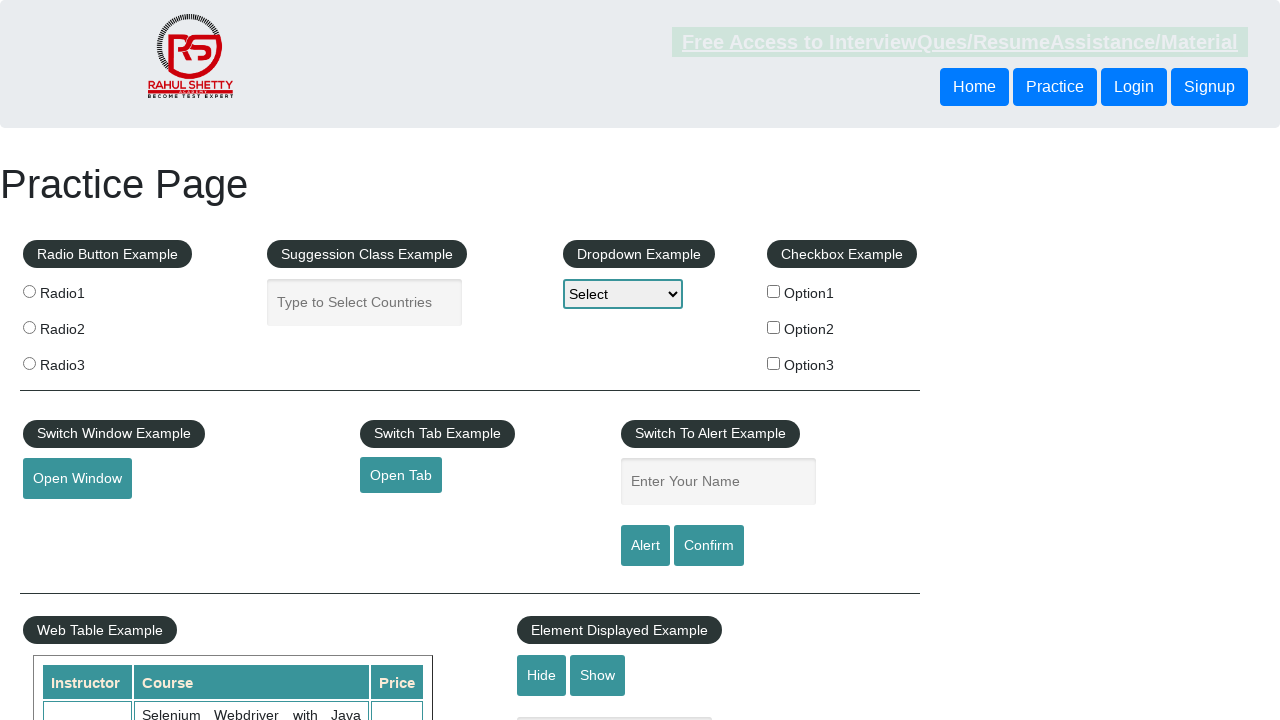

Retrieved radio button at index 0
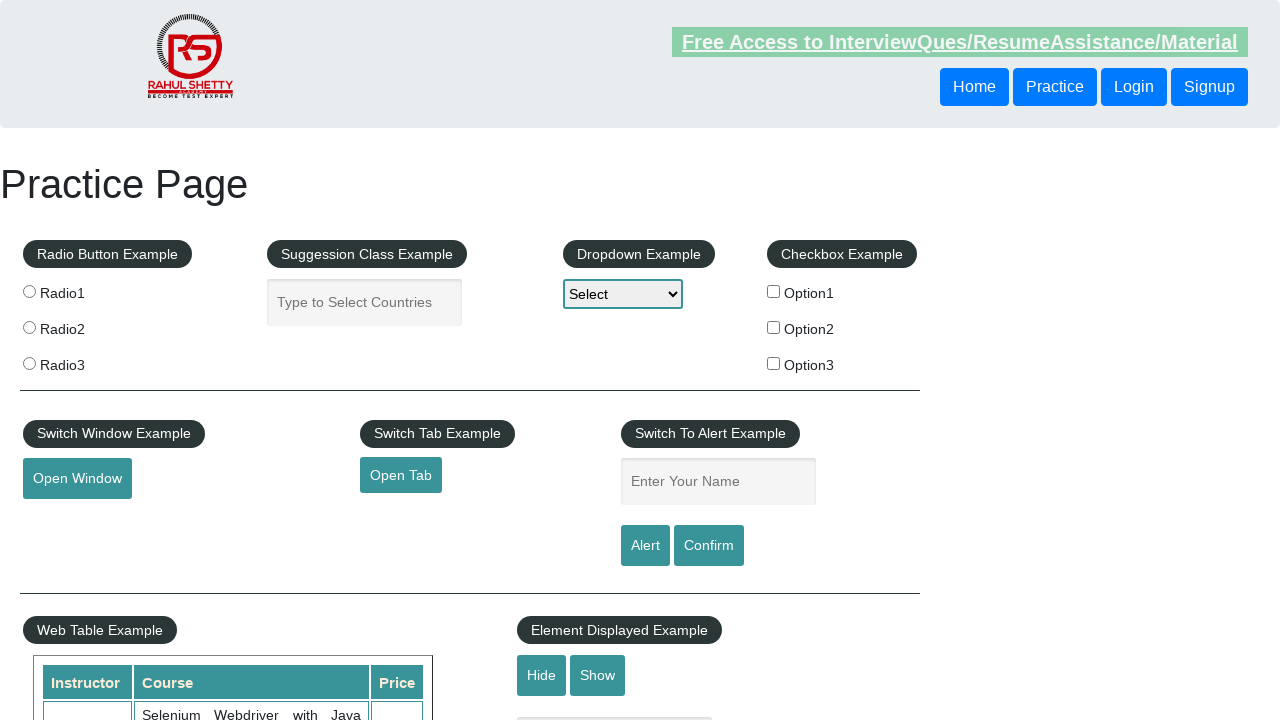

Retrieved value attribute: 'radio1'
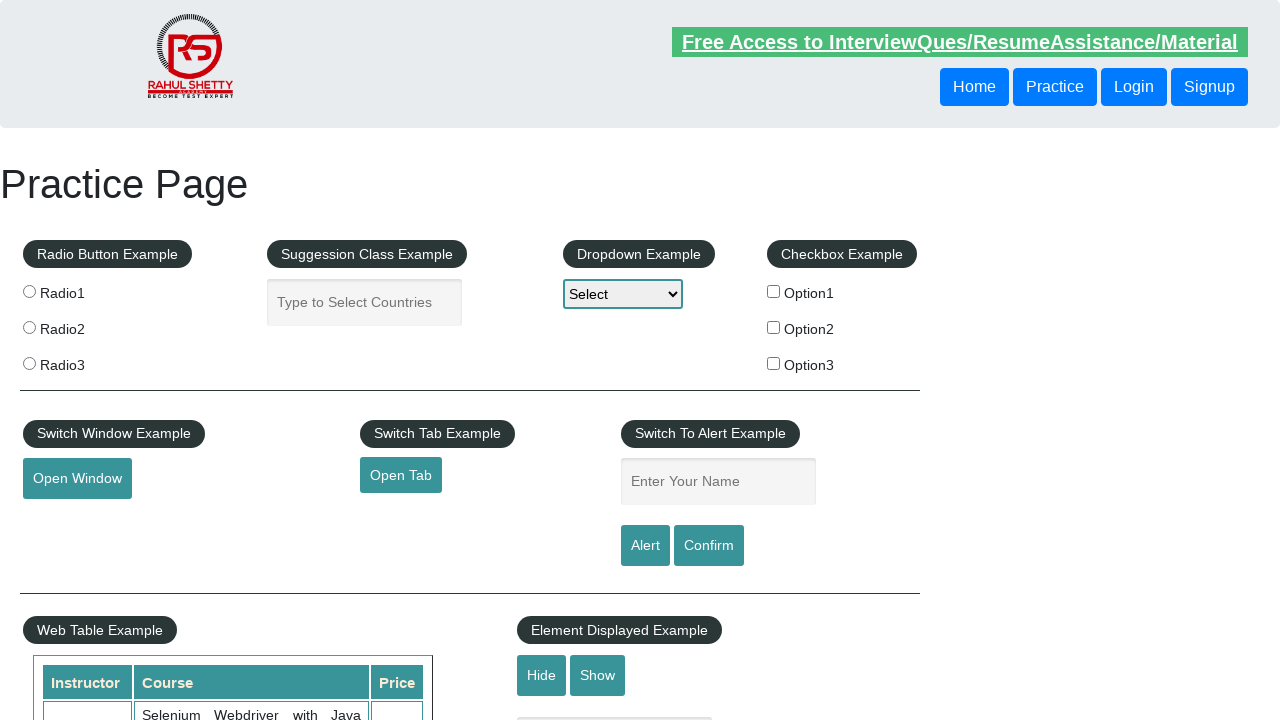

Retrieved radio button at index 1
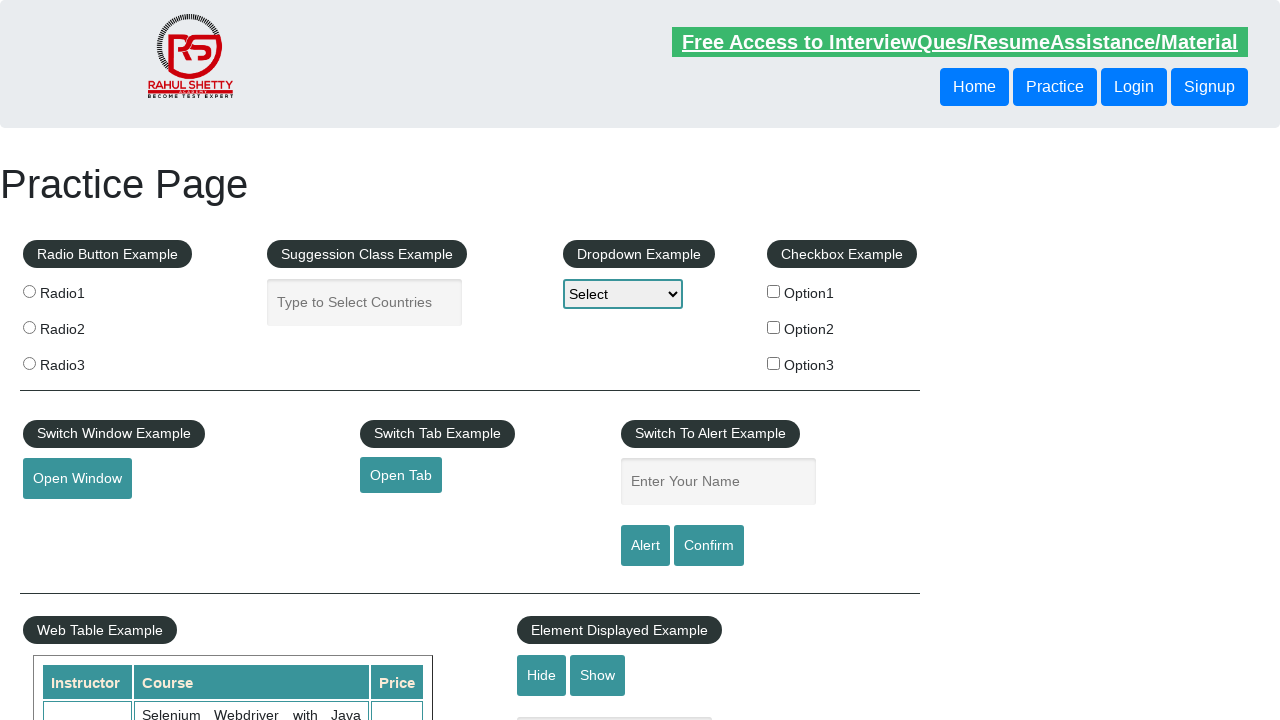

Retrieved value attribute: 'radio2'
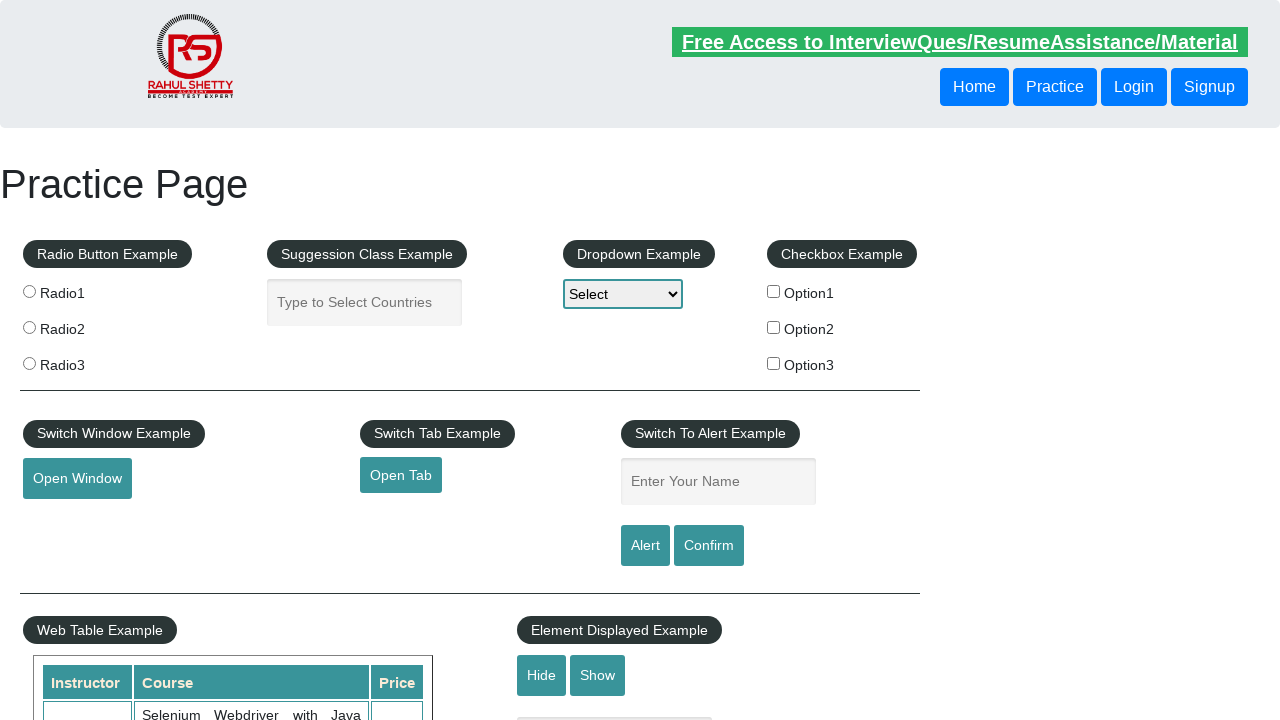

Retrieved radio button at index 2
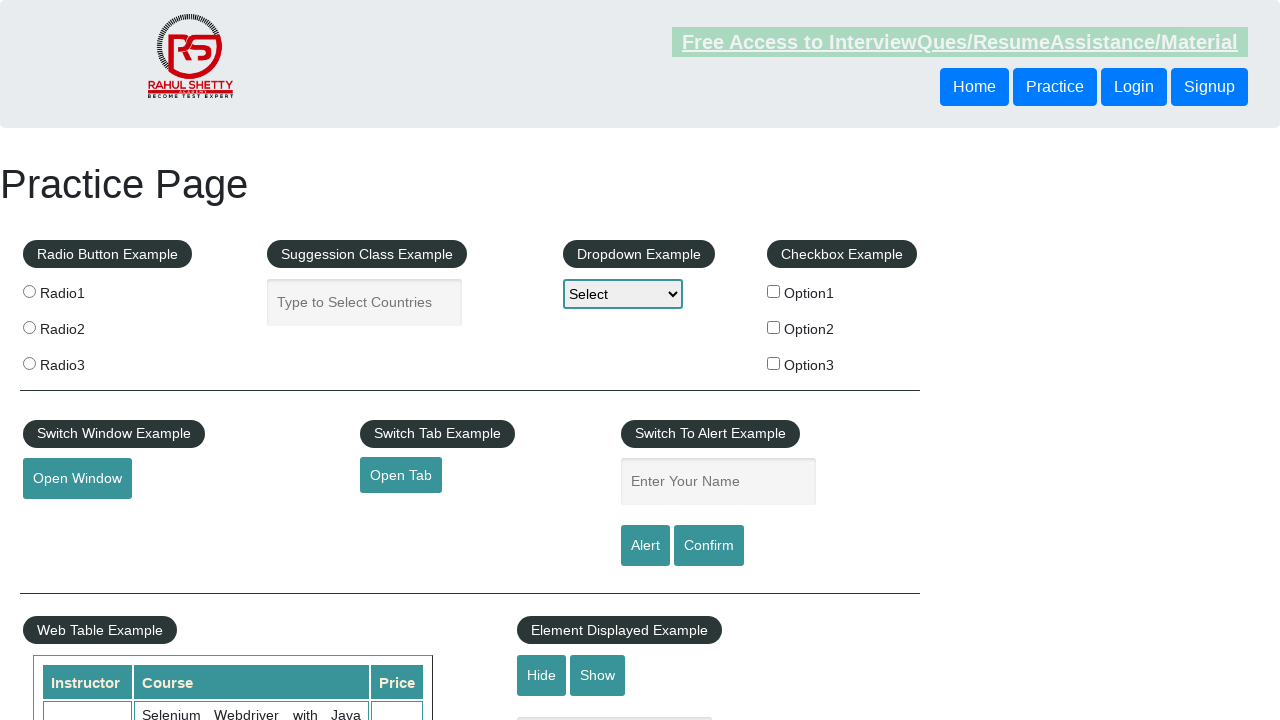

Retrieved value attribute: 'radio3'
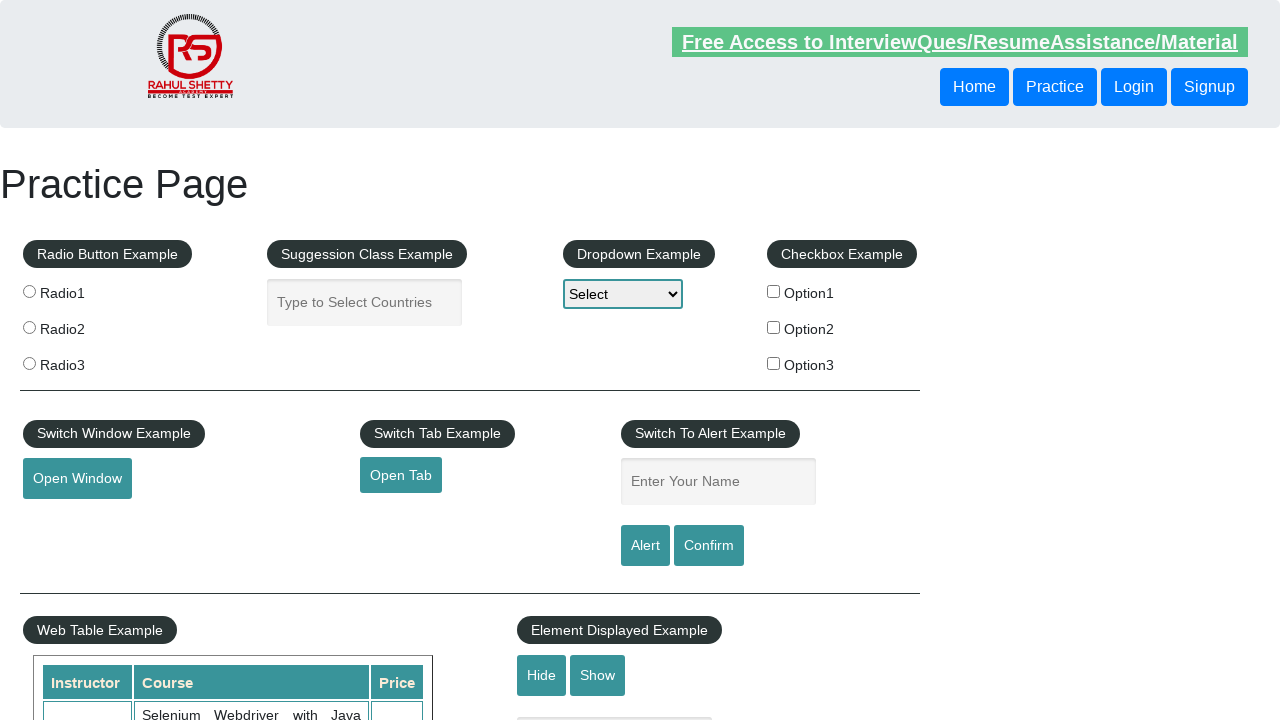

Clicked radio button with value 'radio3' at (29, 363) on input.radioButton >> nth=2
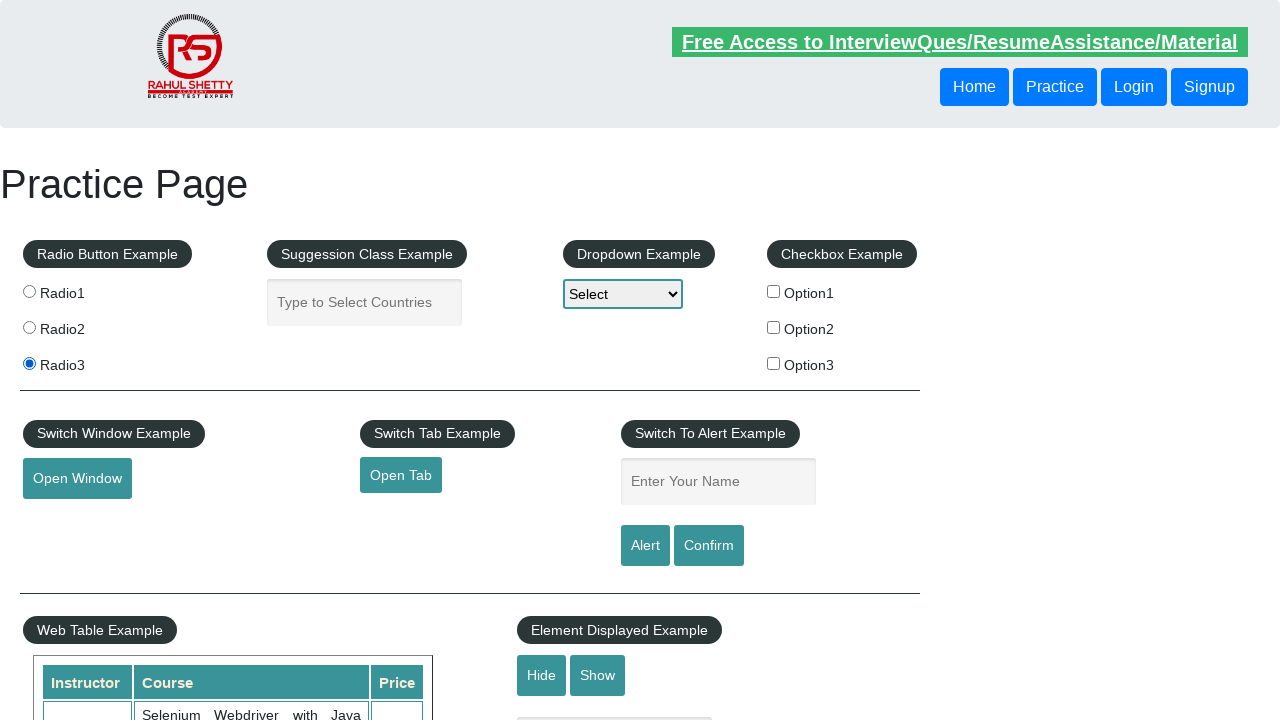

Filled autocomplete field with 'Hello good morning' on #autocomplete
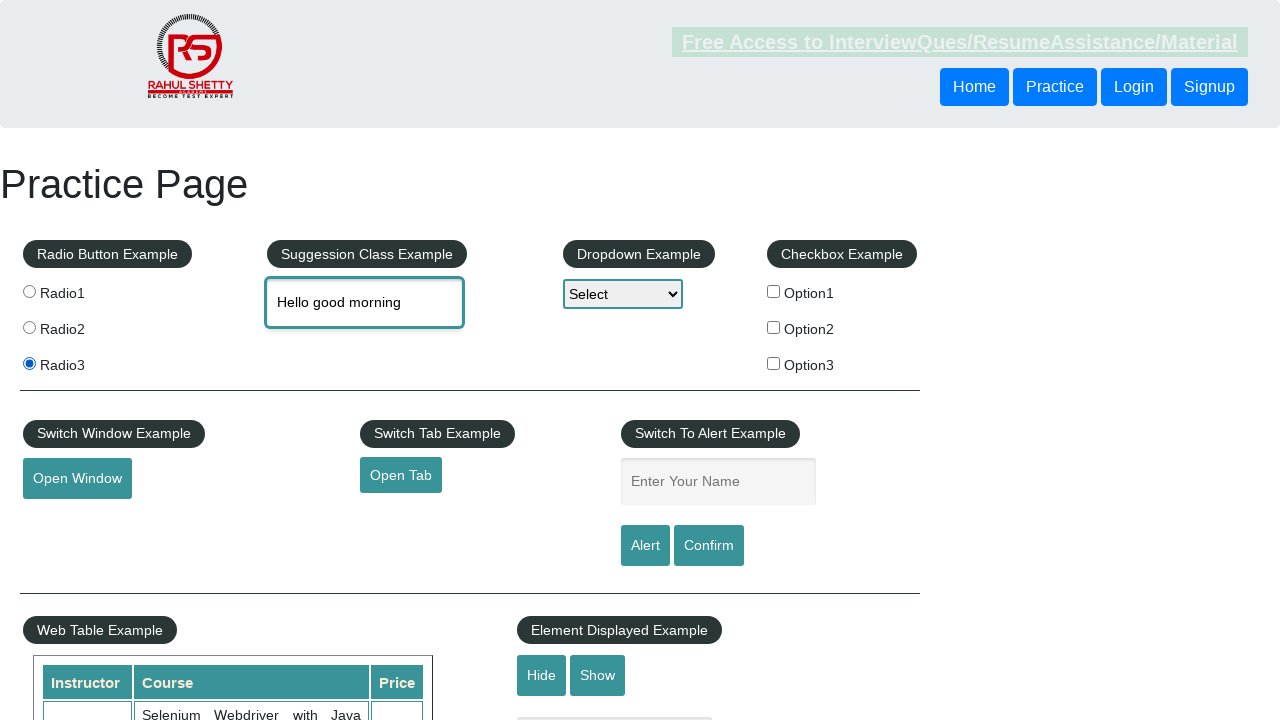

Located all checkbox elements
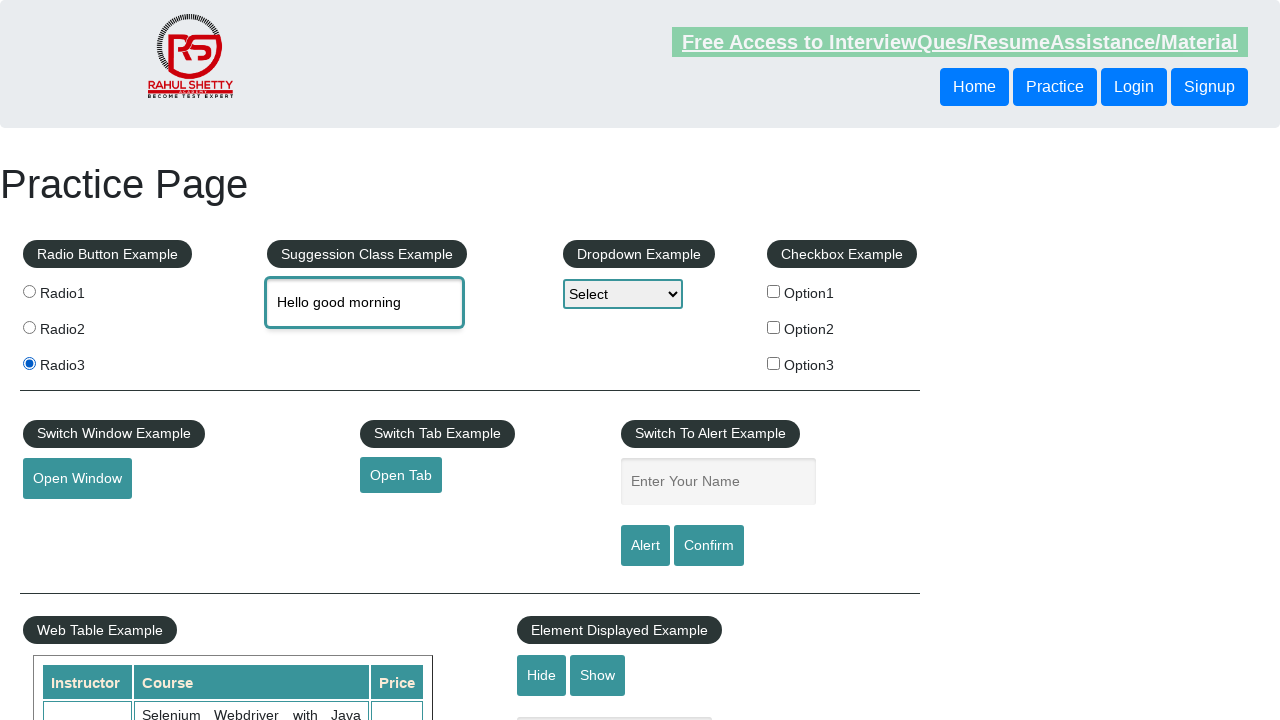

Found 3 checkboxes
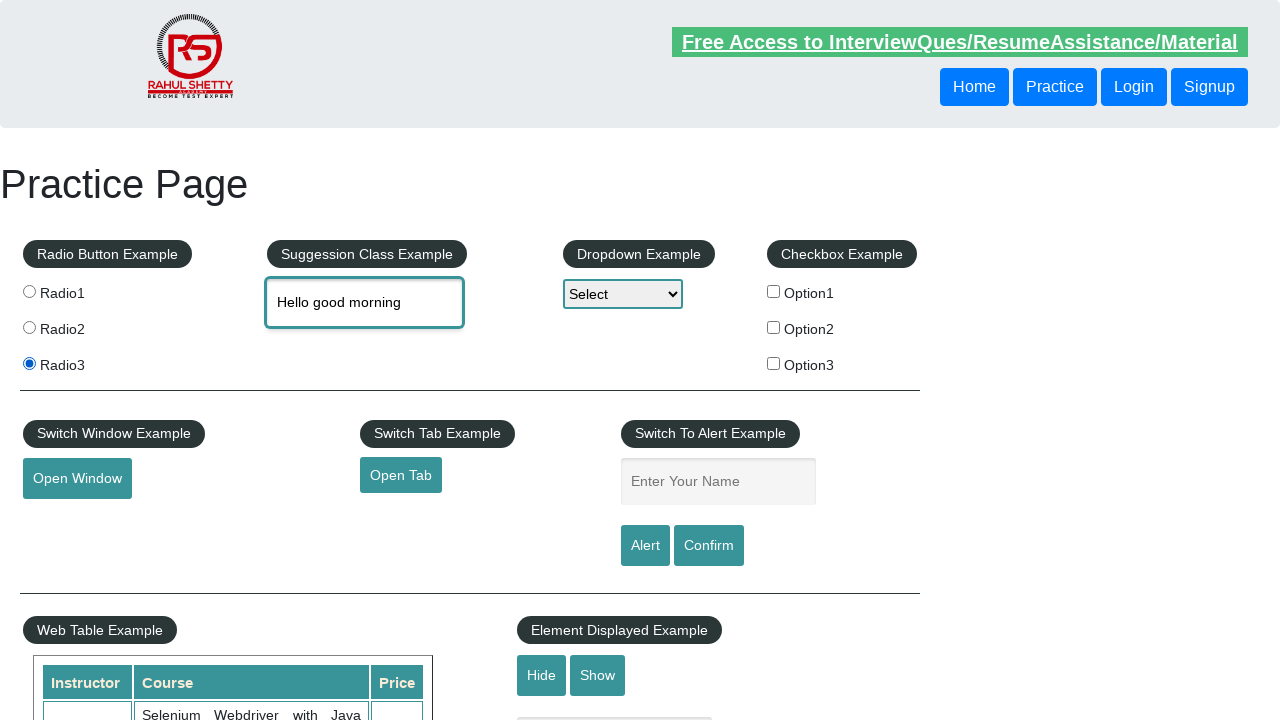

Retrieved checkbox at index 0
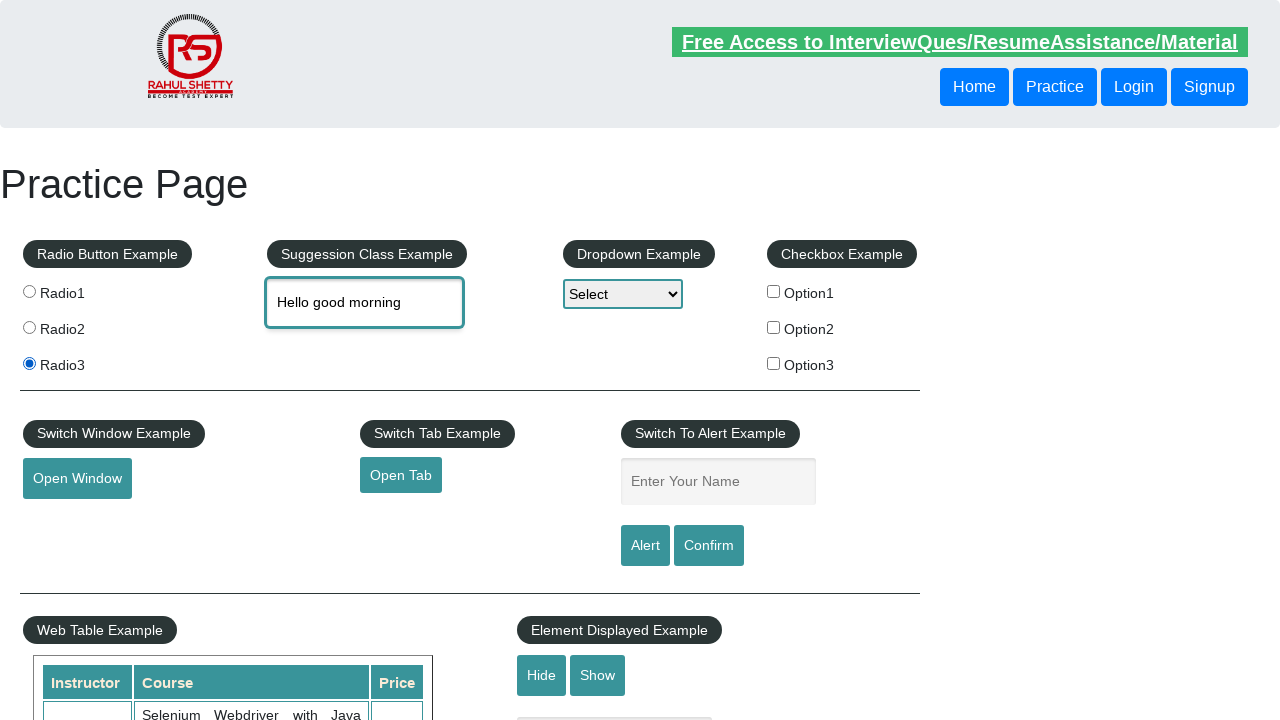

Retrieved checkbox value attribute: 'option1'
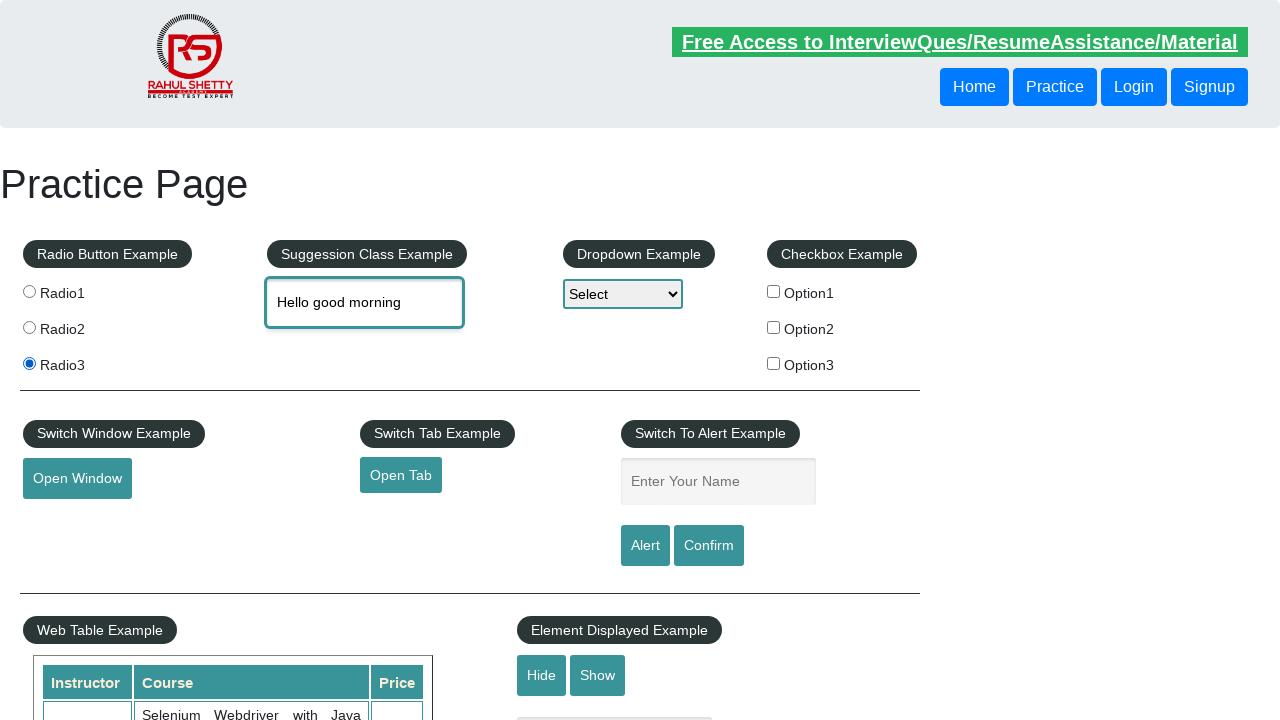

Retrieved checkbox at index 1
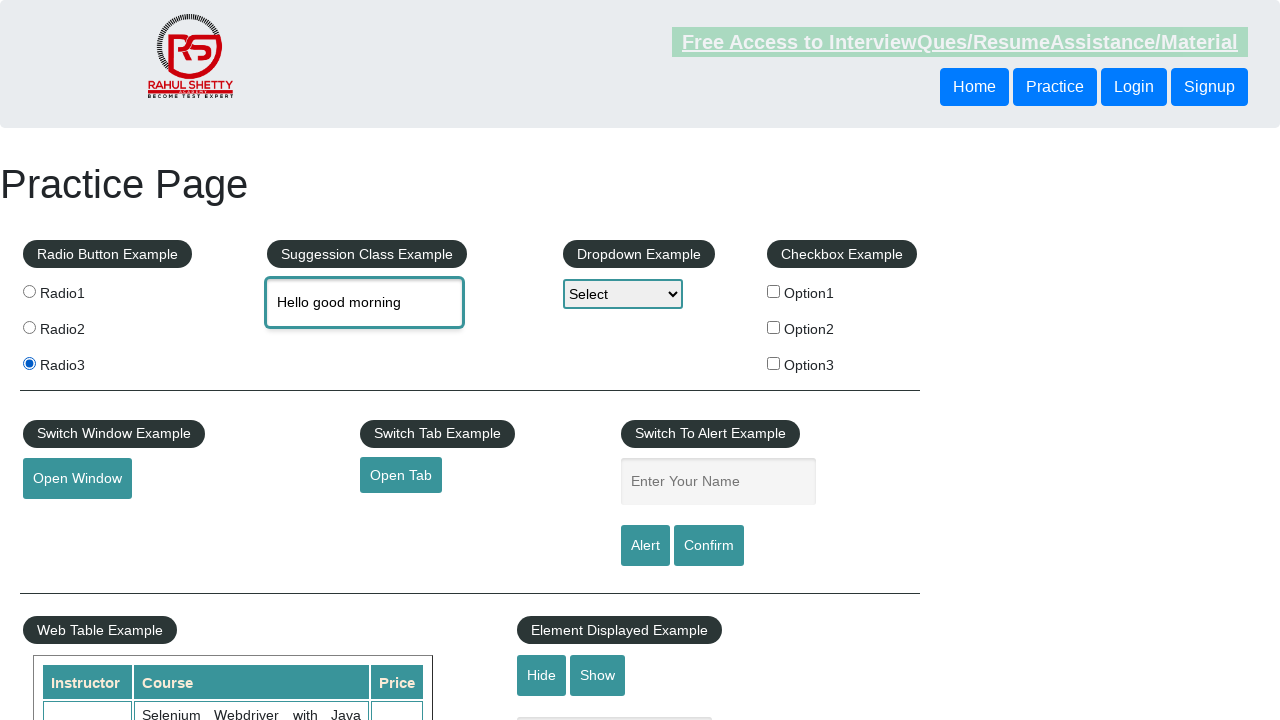

Retrieved checkbox value attribute: 'option2'
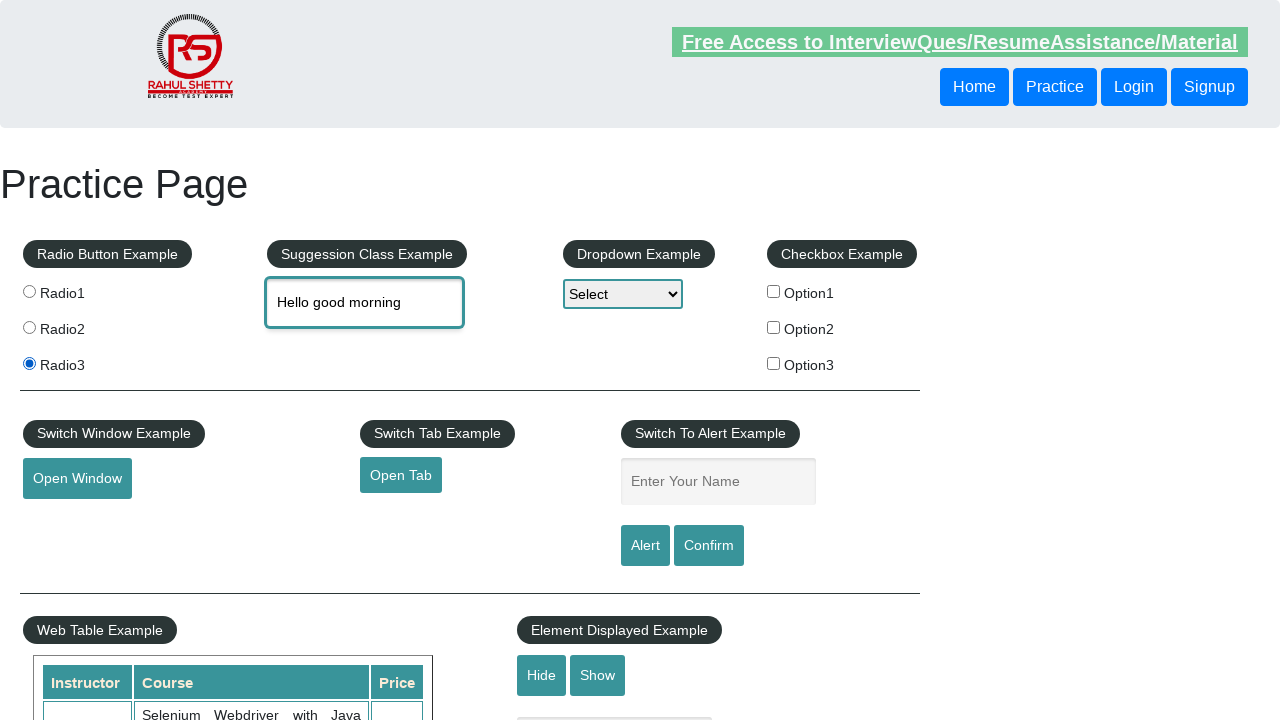

Clicked checkbox with value 'option2' at (774, 327) on input[type='checkbox'] >> nth=1
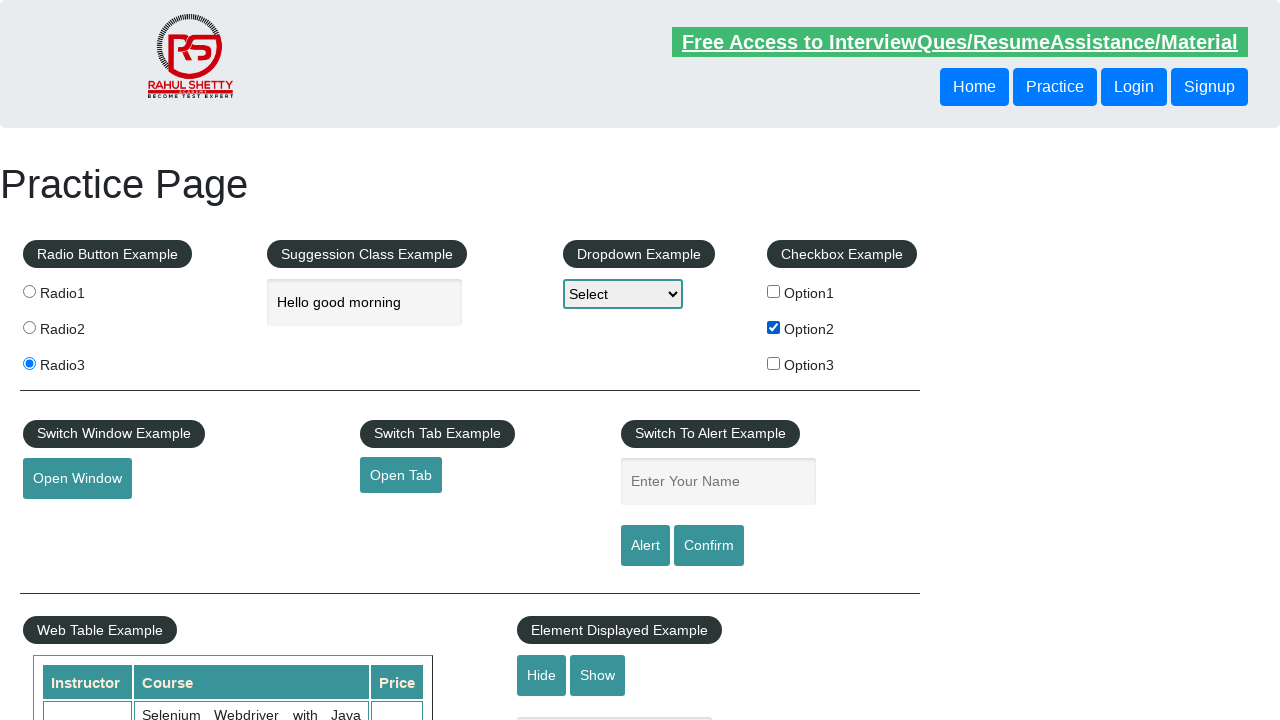

Retrieved checkbox at index 2
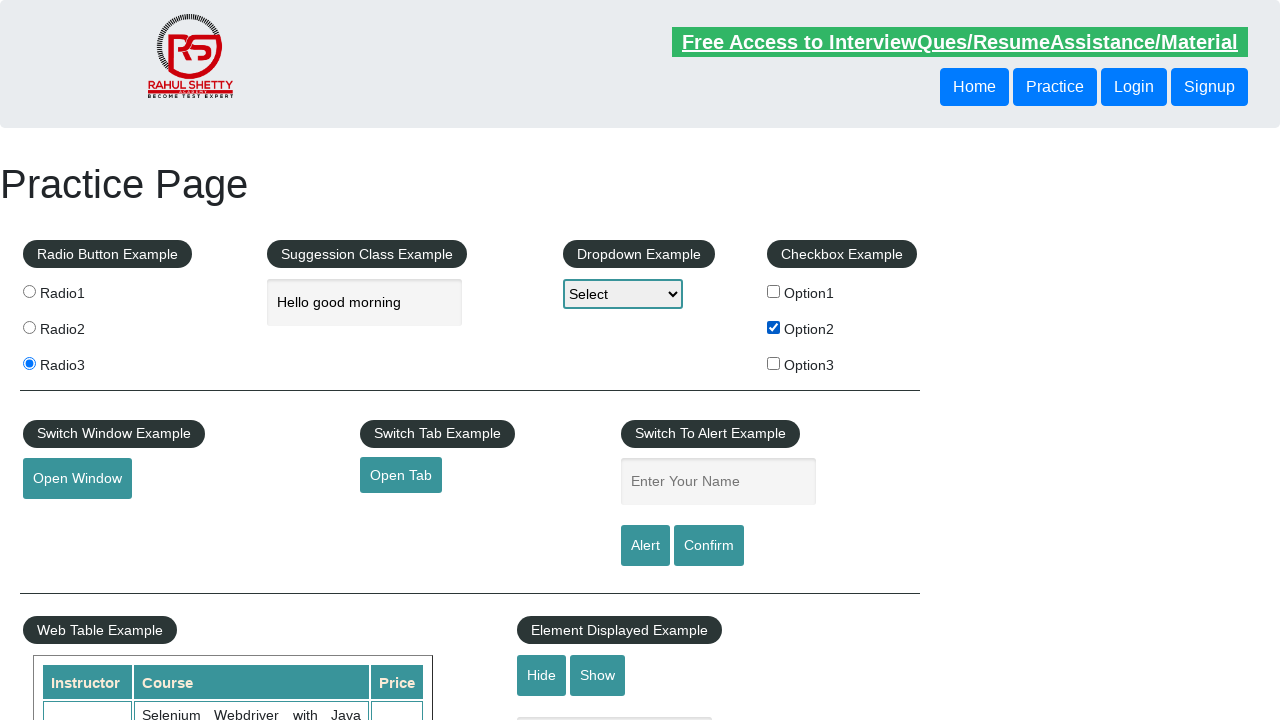

Retrieved checkbox value attribute: 'option3'
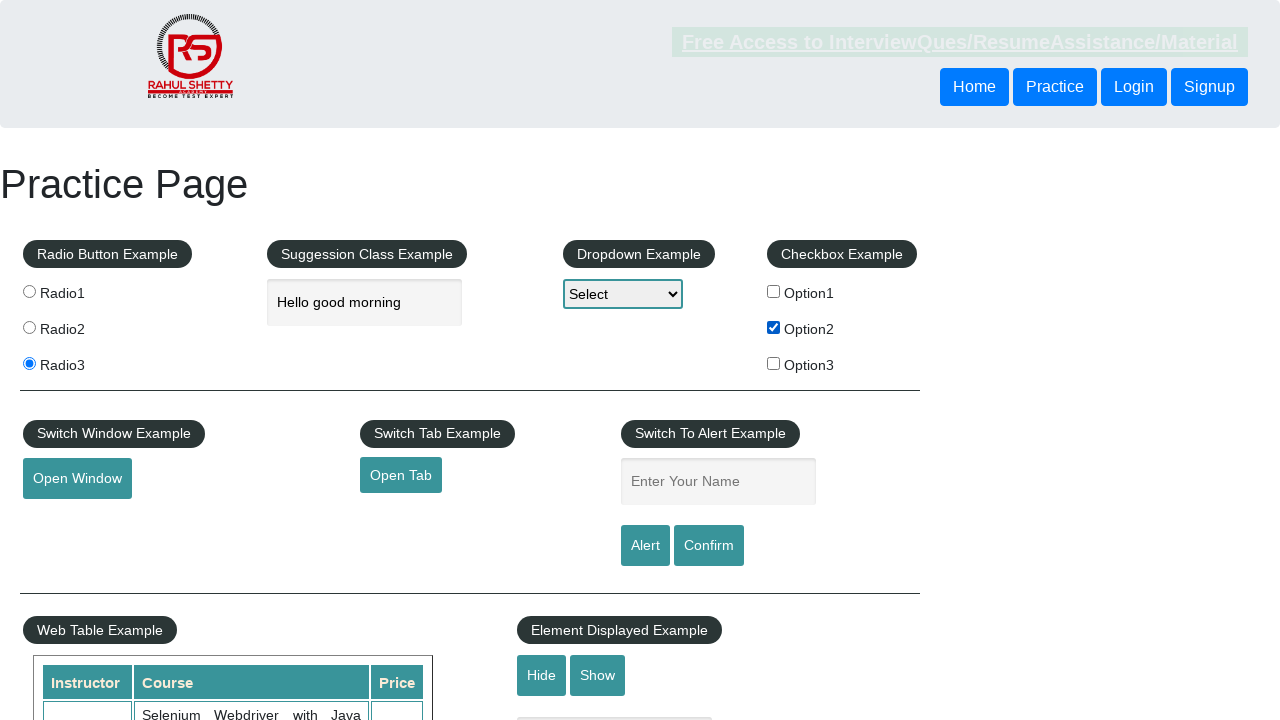

Clicked checkbox with value 'option3' at (774, 363) on input[type='checkbox'] >> nth=2
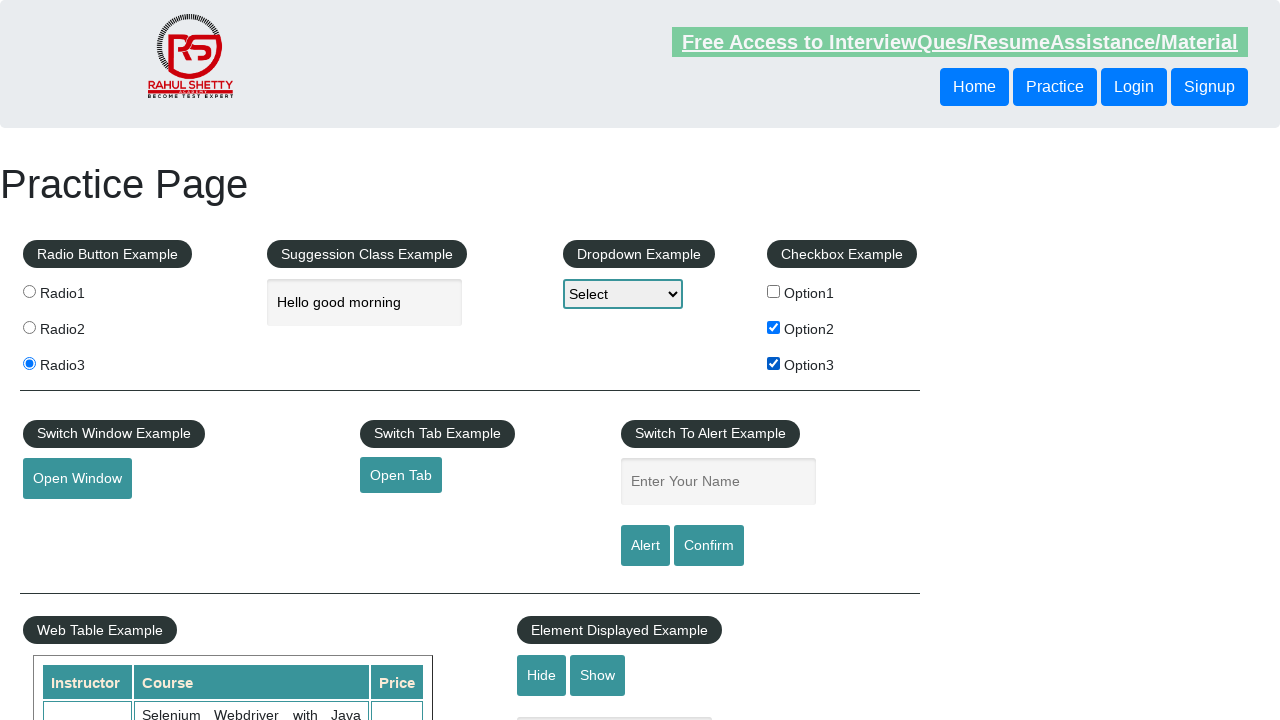

Selected option at index 2 from dropdown menu on #dropdown-class-example
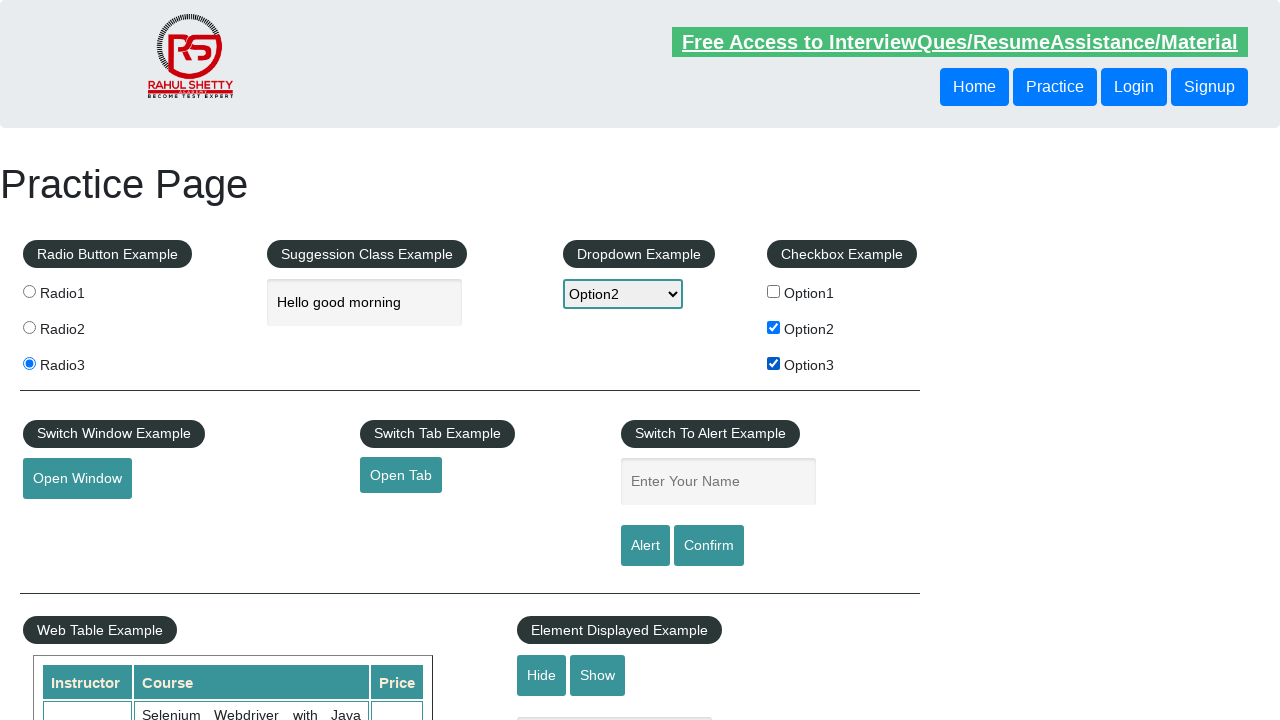

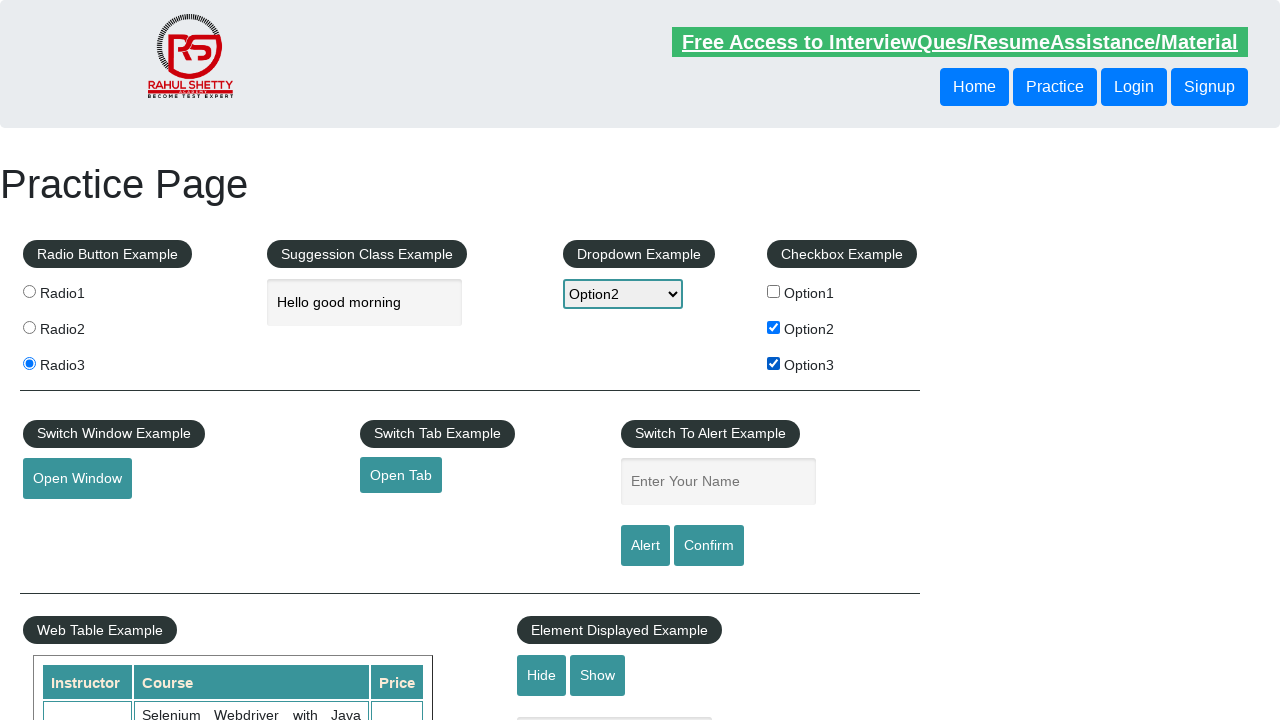